Tests different button click interactions on the DemoQA buttons page including double-click, right-click, and regular click functionality

Starting URL: https://demoqa.com/buttons

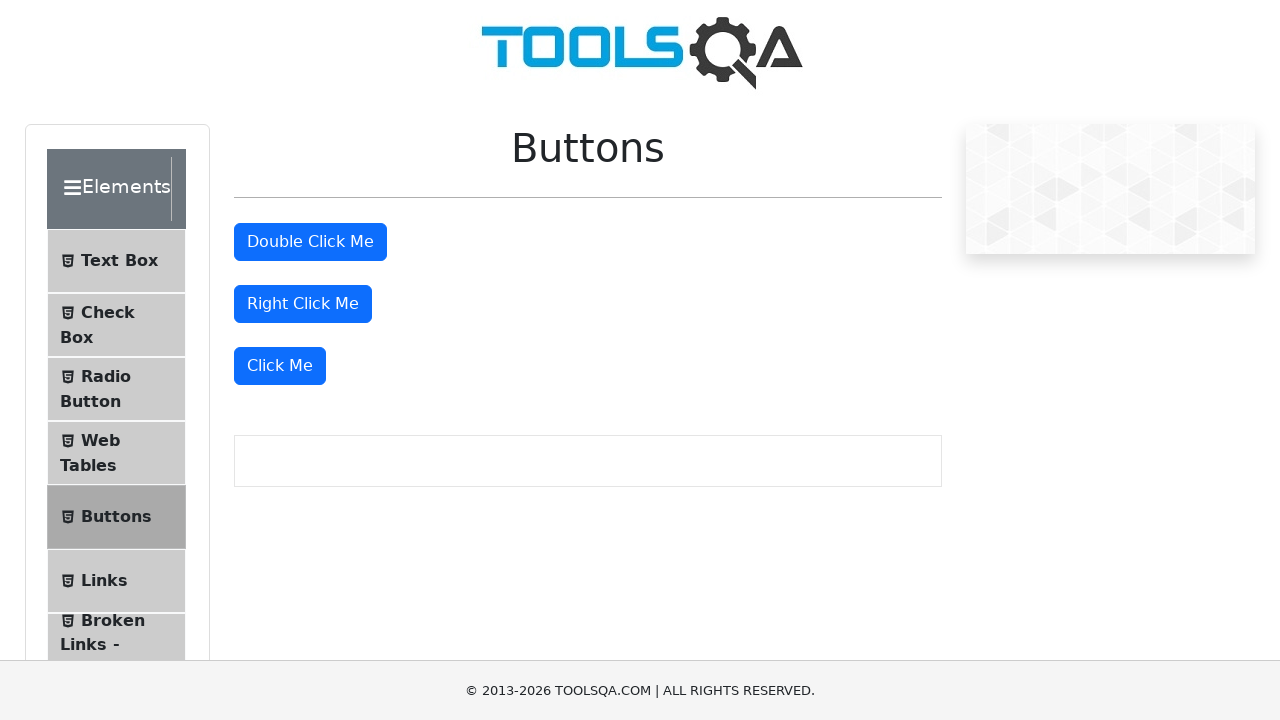

Double-clicked the double-click button at (310, 242) on #doubleClickBtn
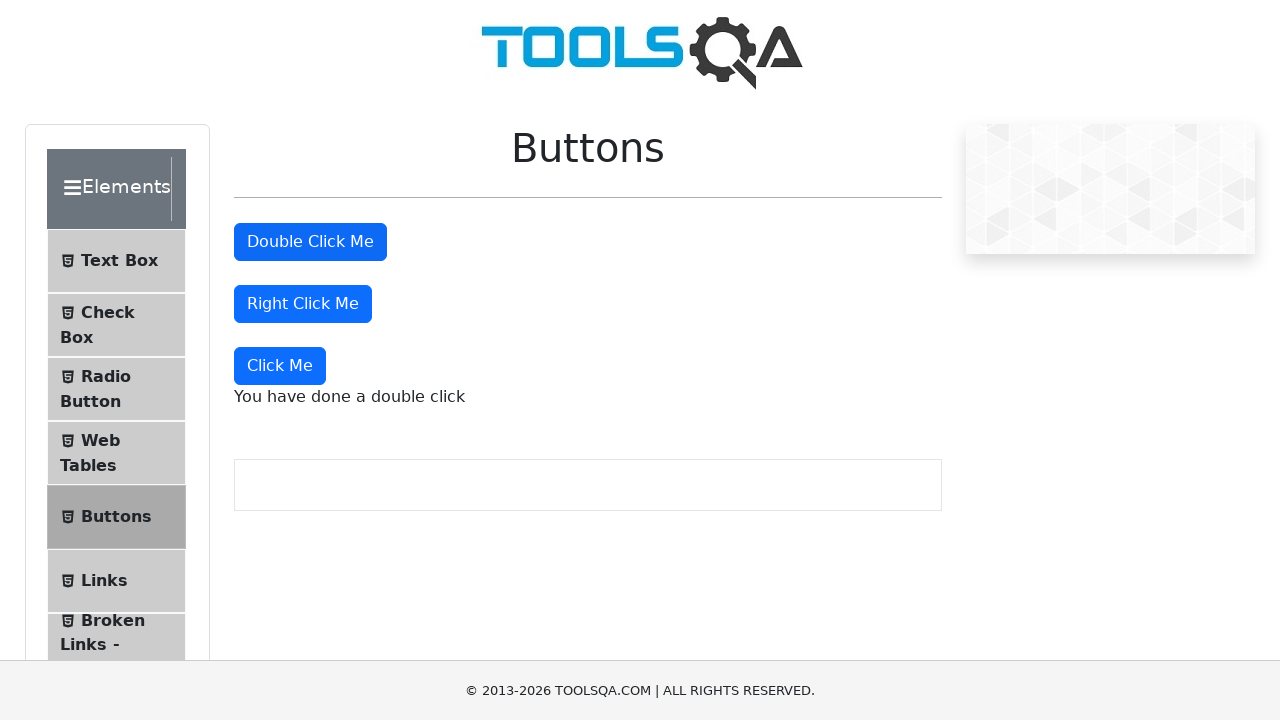

Right-clicked the right-click button at (303, 304) on #rightClickBtn
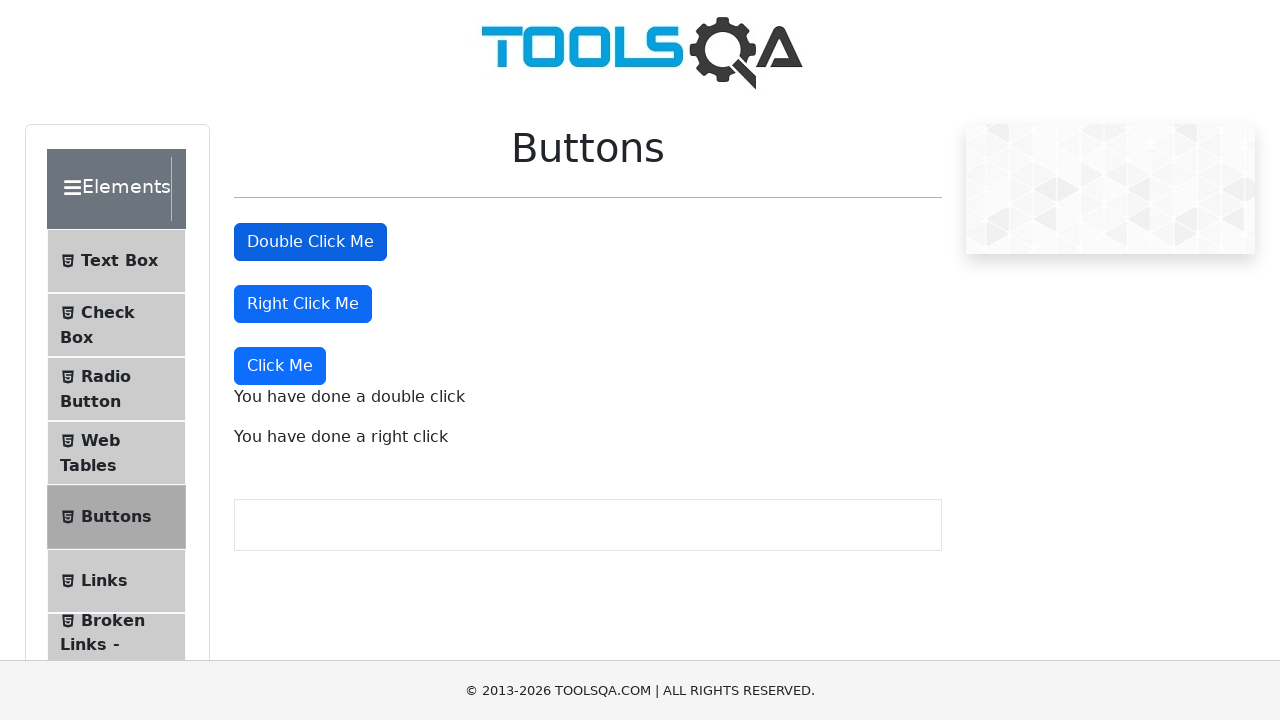

Clicked the primary button with regular click at (310, 242) on .btn.btn-primary
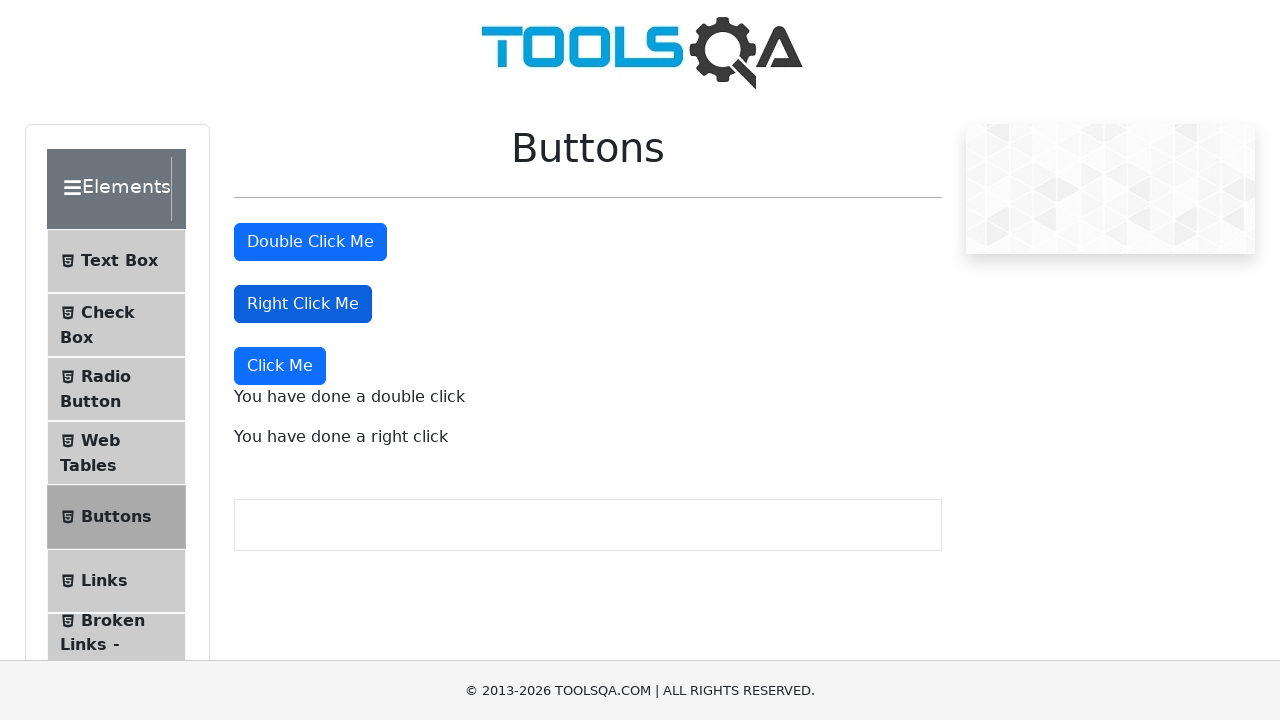

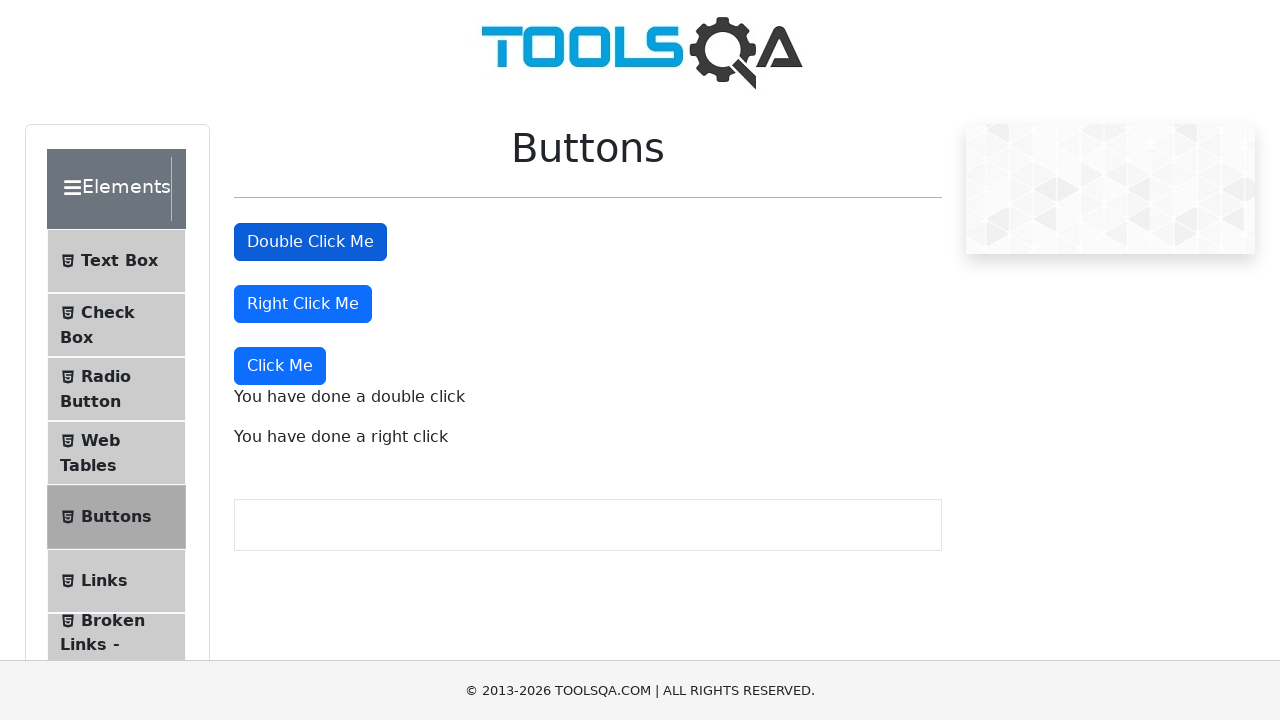